Tests Python.org search functionality by entering a search query and verifying results are displayed

Starting URL: http://www.python.org

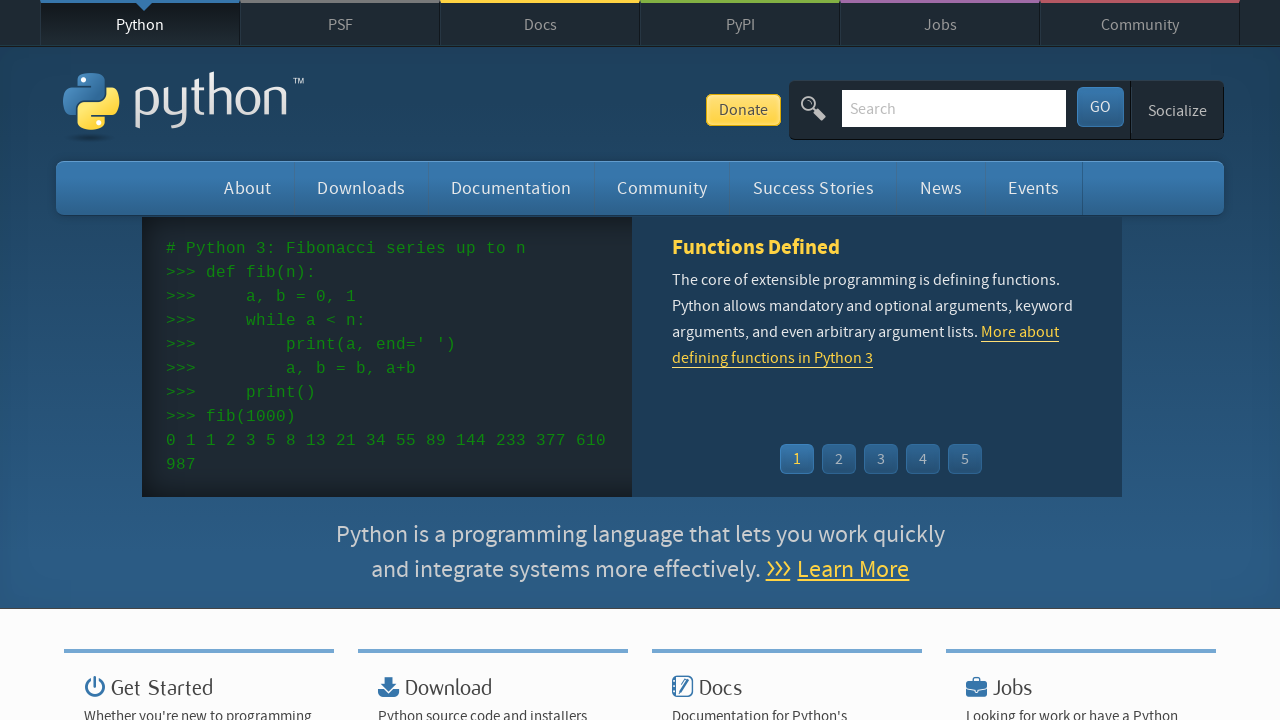

Located search input field
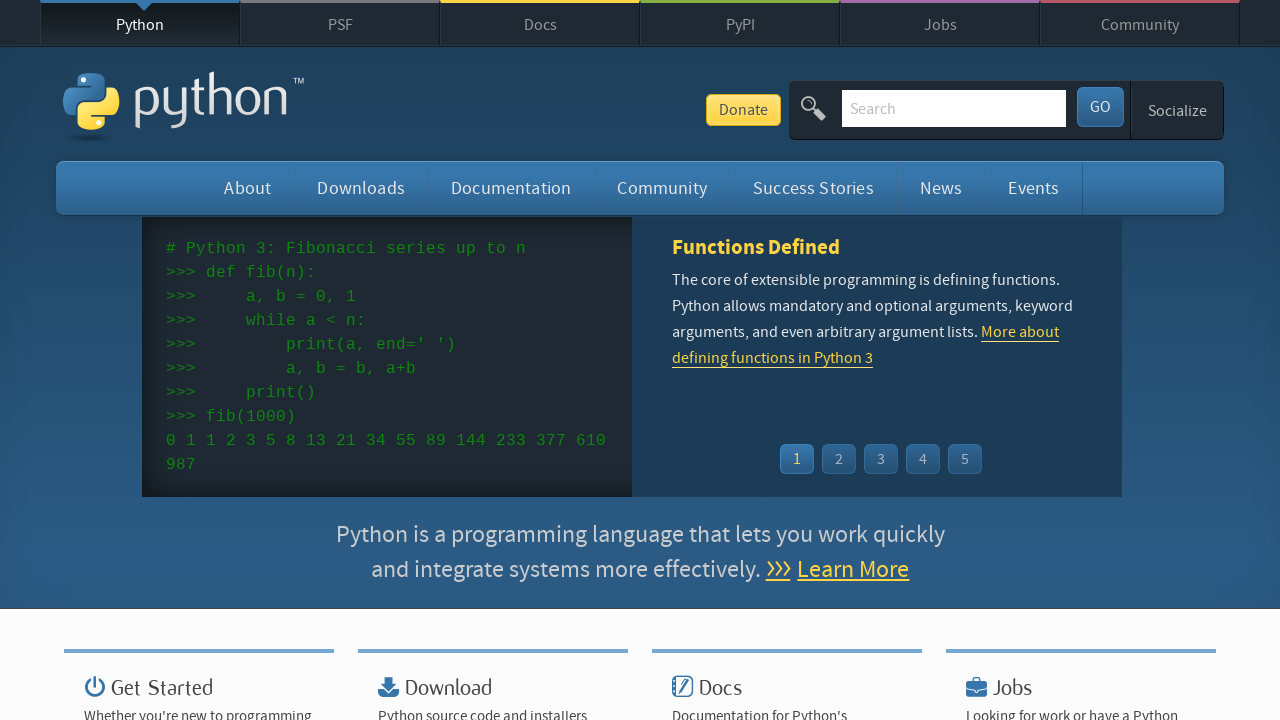

Cleared search field on input[name='q']
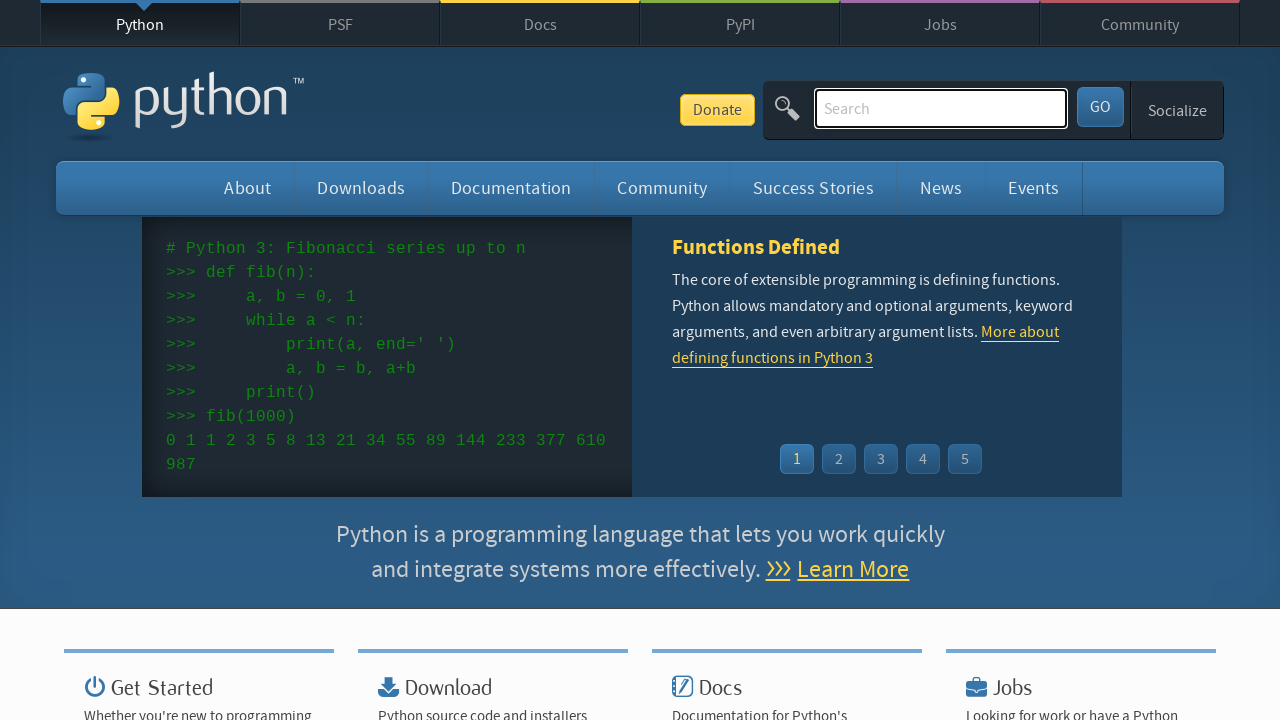

Filled search field with 'pycon' on input[name='q']
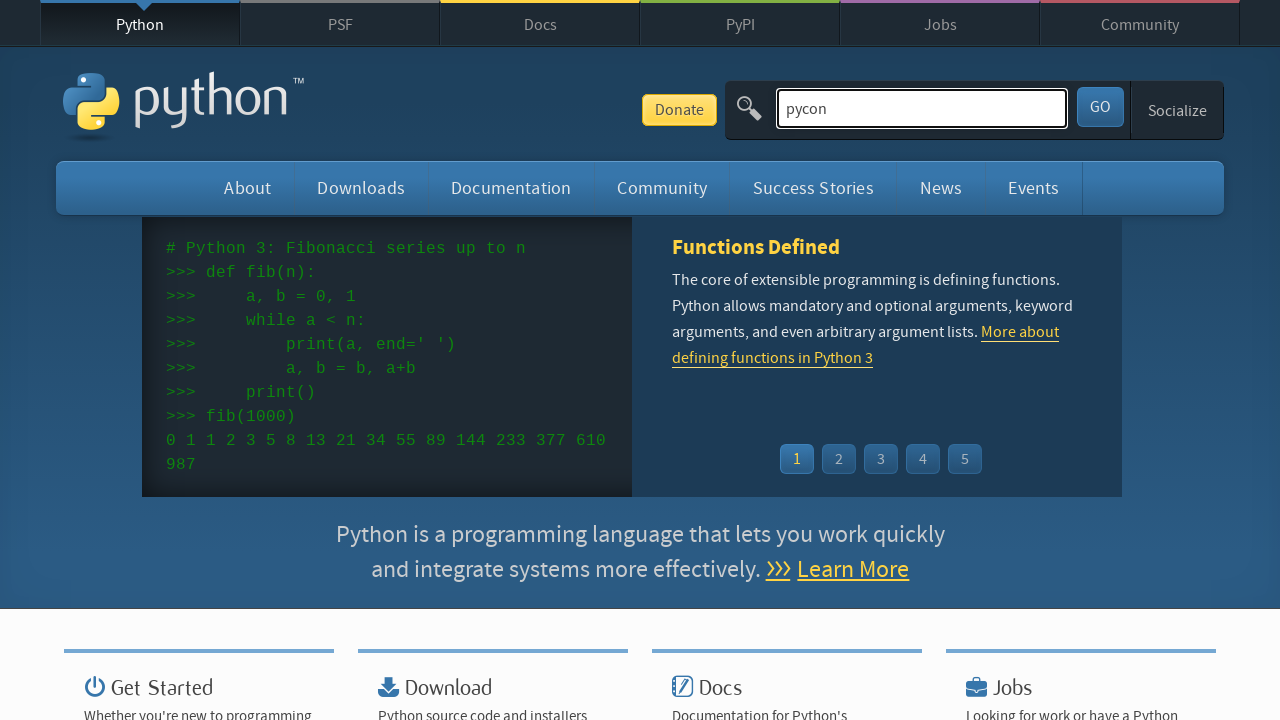

Submitted search by pressing Enter on input[name='q']
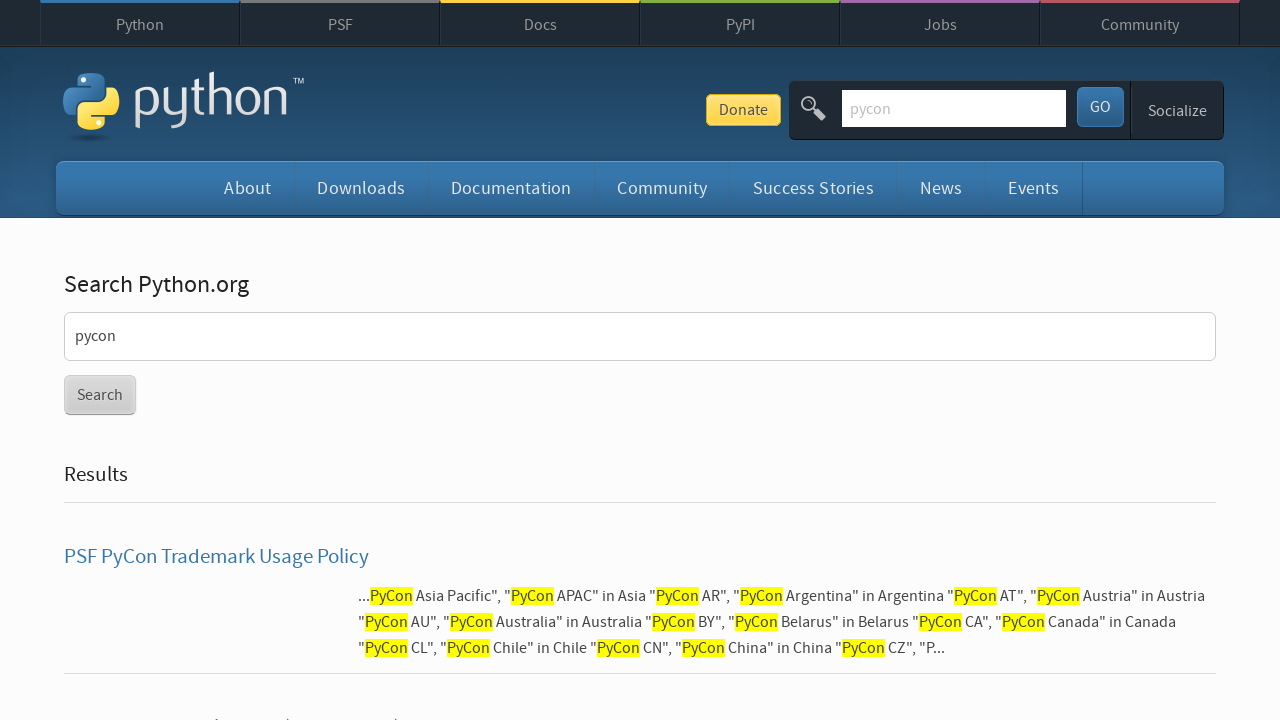

Waited for page to load (networkidle)
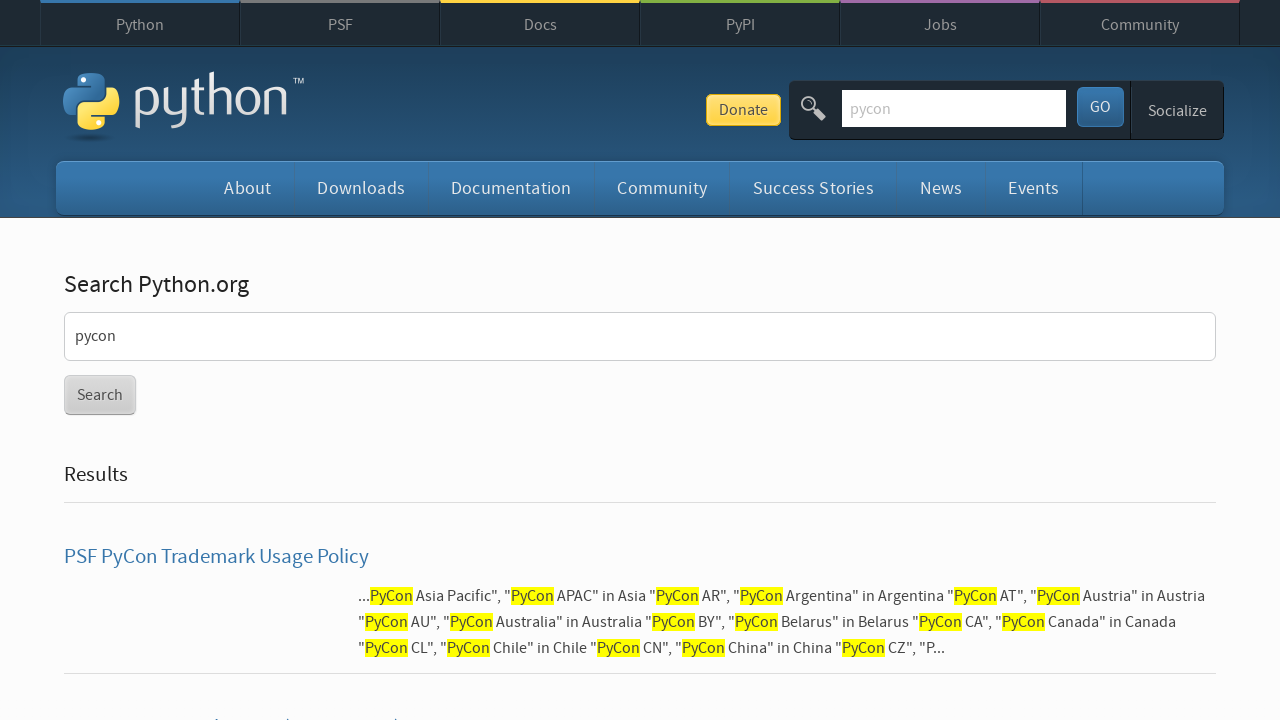

Verified search results are displayed (no 'No results found' message)
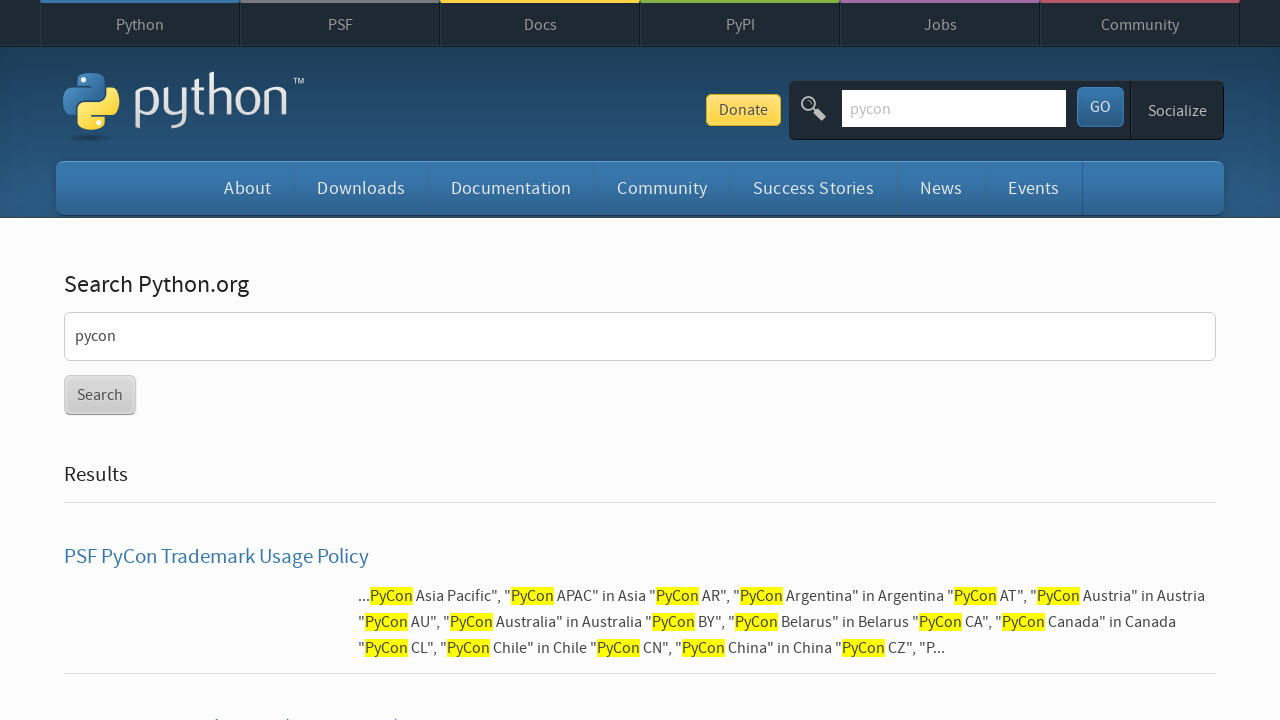

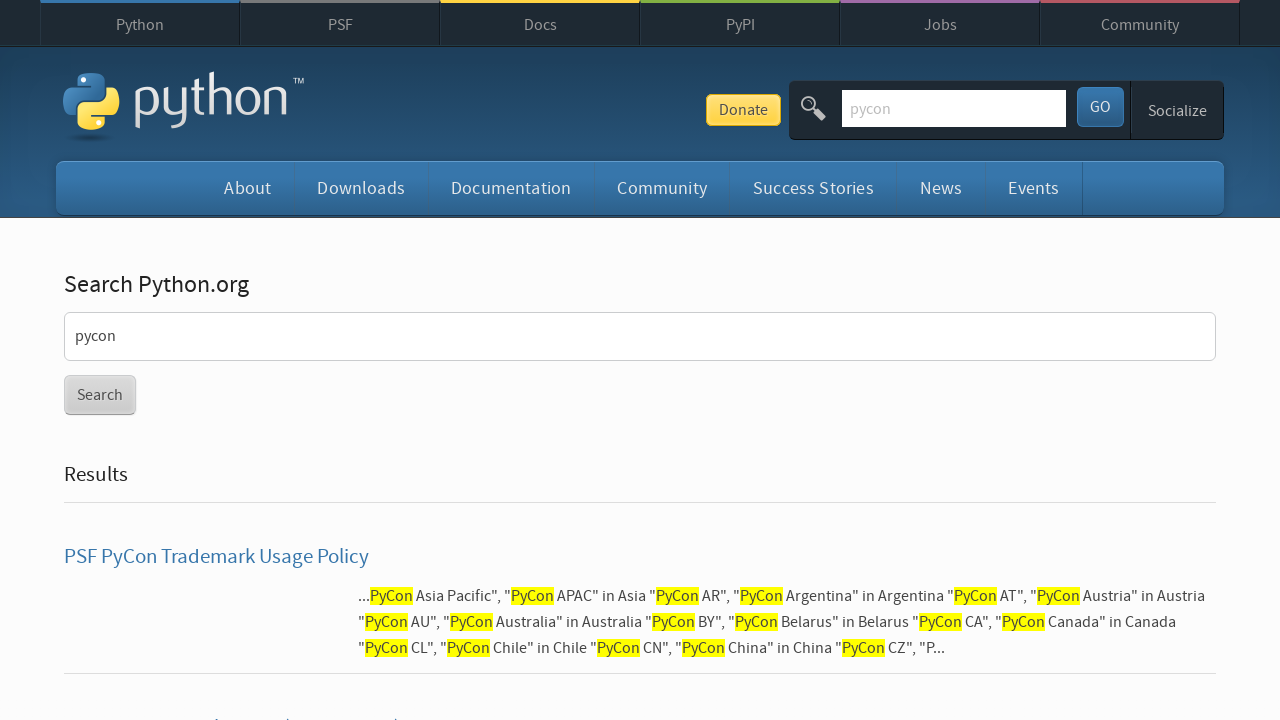